Adds a product to cart and navigates to the cart page

Starting URL: https://automationexercise.com/

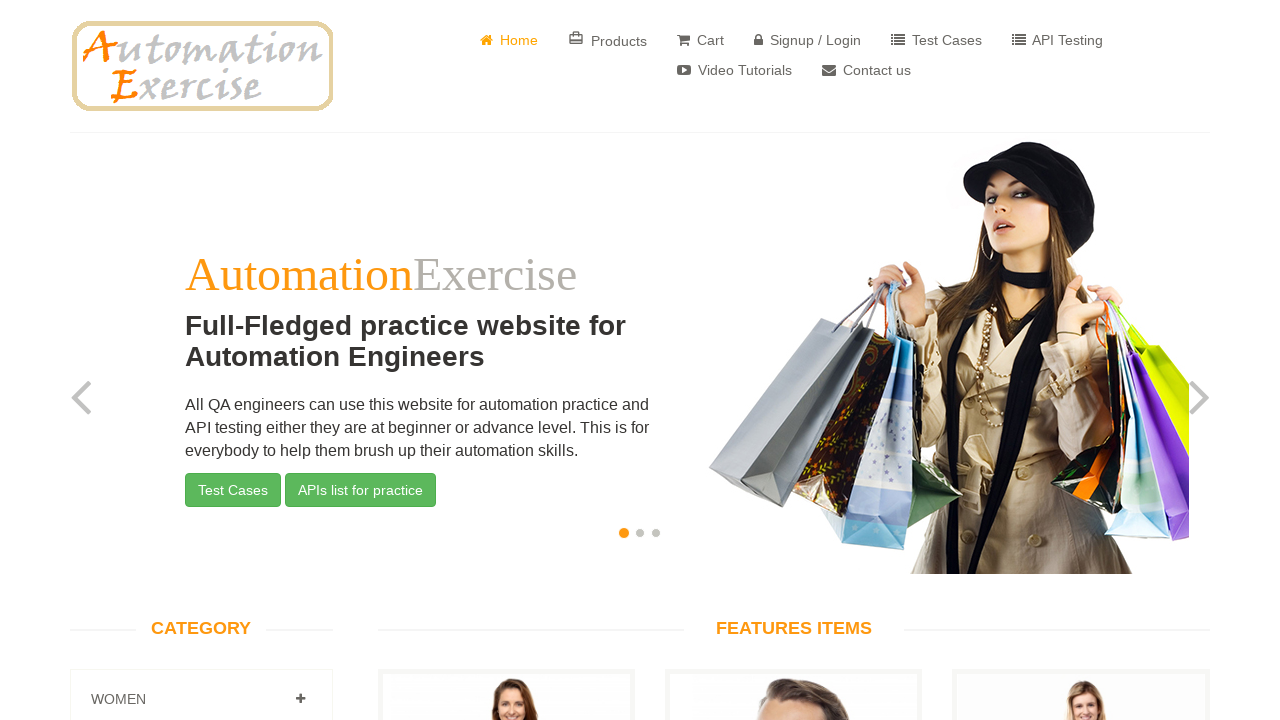

Clicked View Product link for second product at (794, 361) on (//a[contains(text(),'View Product')])[2]
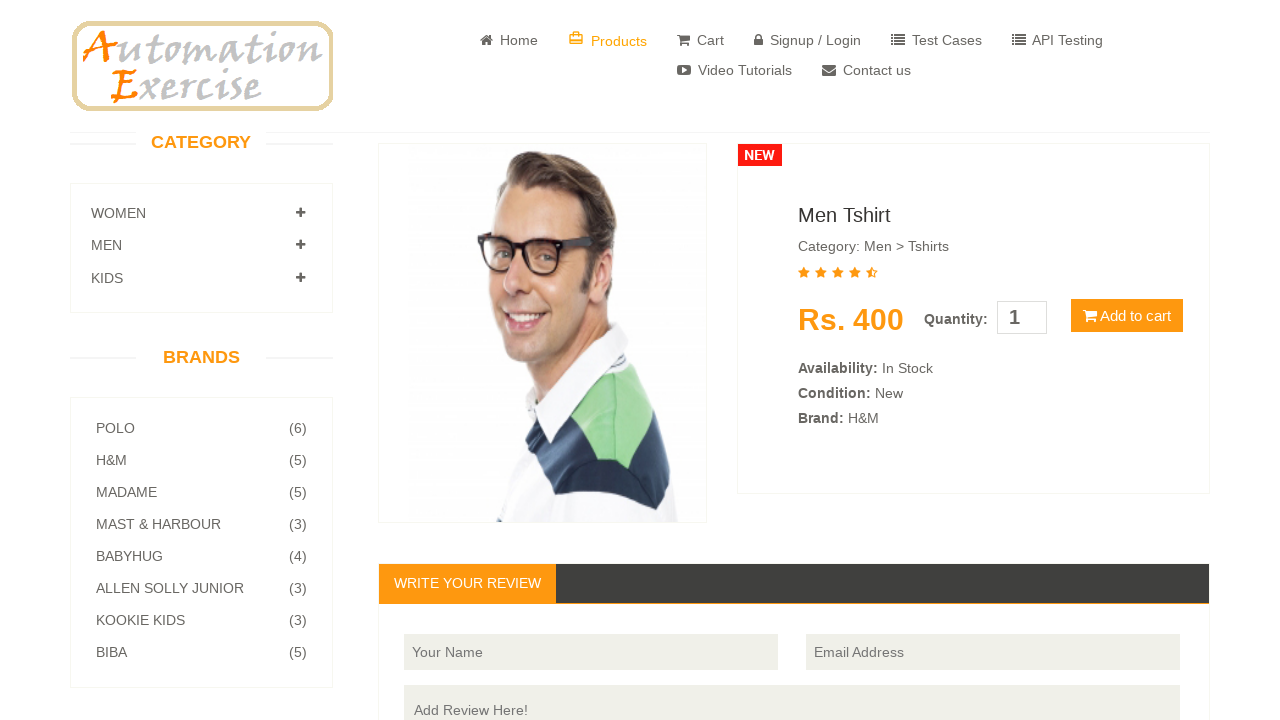

Waited 2 seconds for product page to load
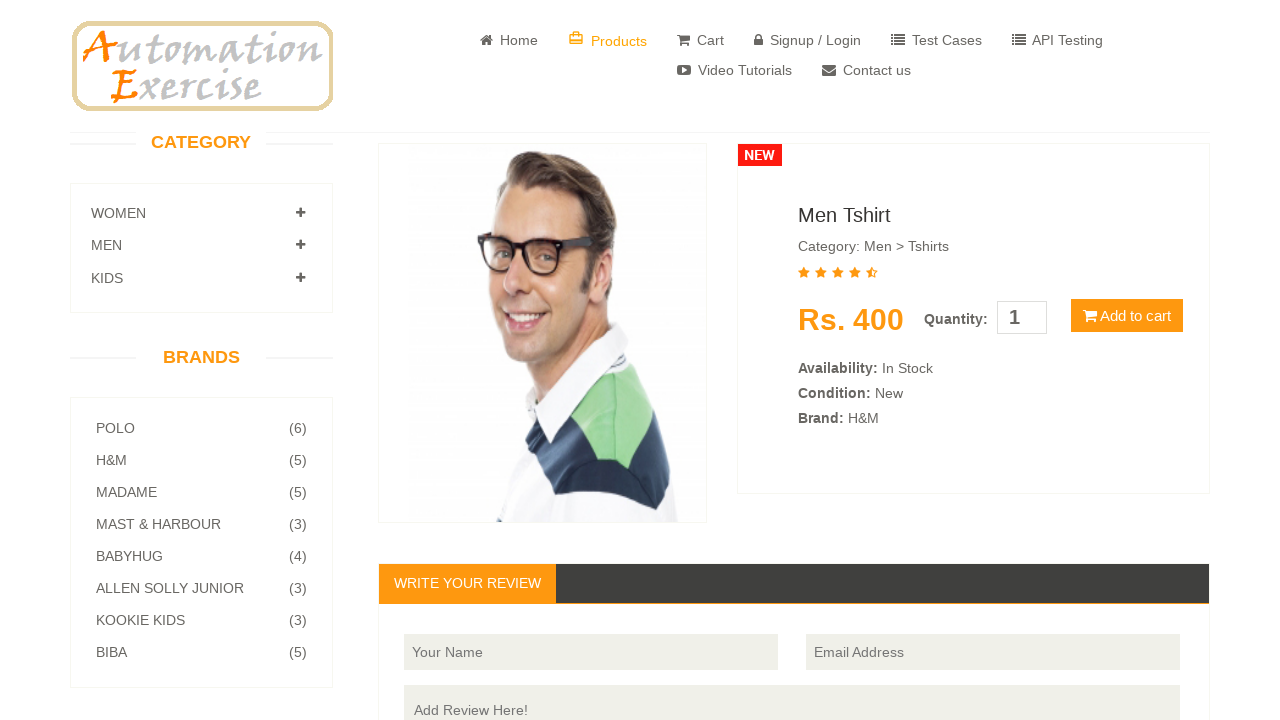

Clicked Add to cart button at (1127, 316) on xpath=//button[normalize-space()='Add to cart']
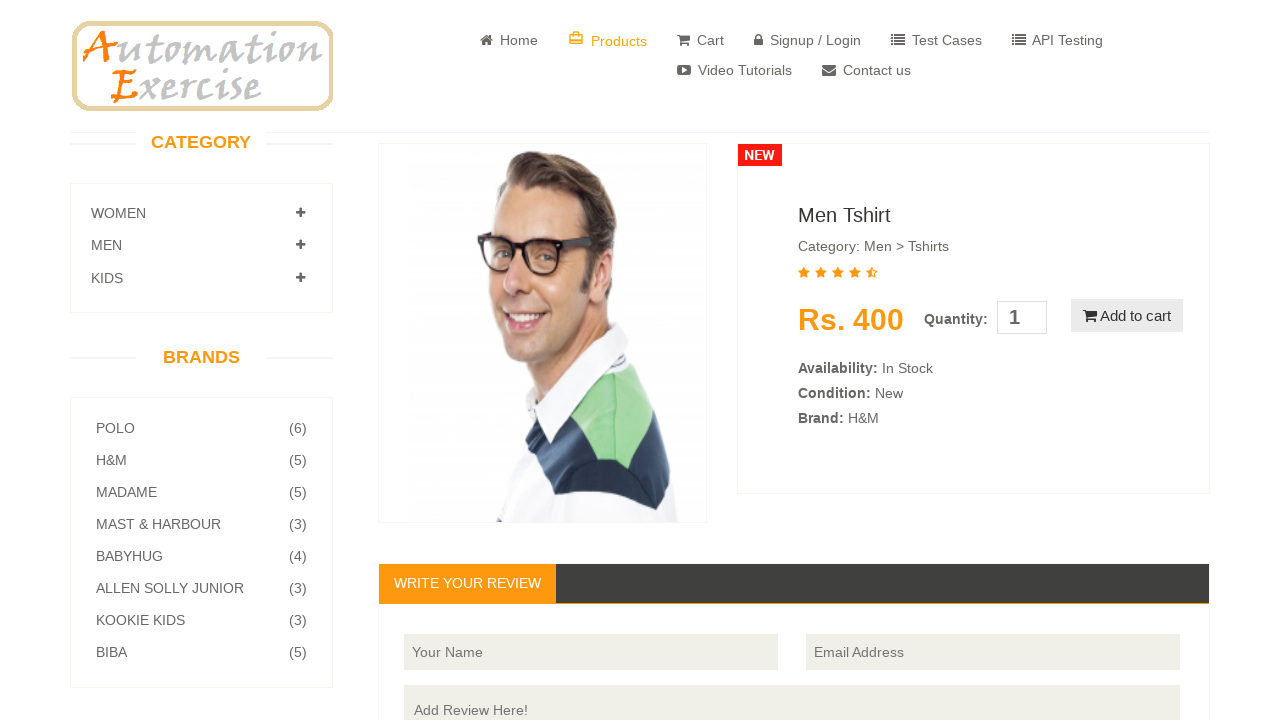

Waited 2 seconds for product to be added to cart
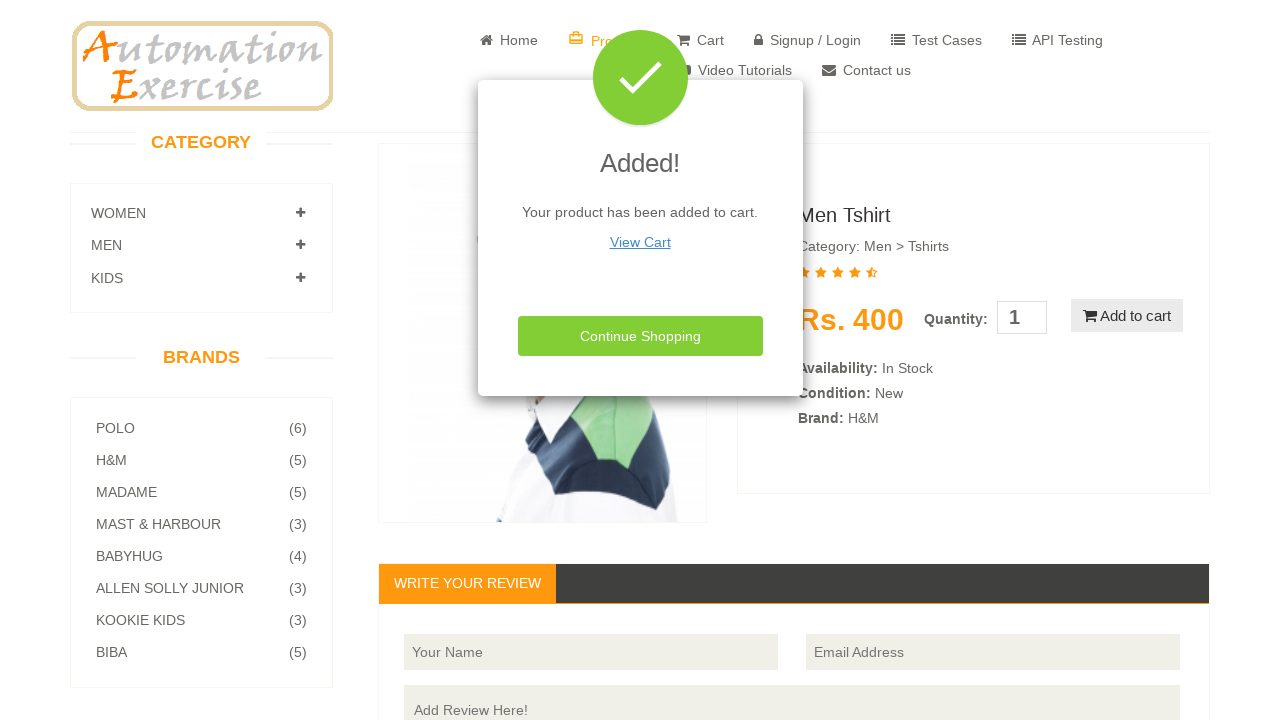

Clicked Continue Shopping button at (640, 336) on xpath=//button[normalize-space()='Continue Shopping']
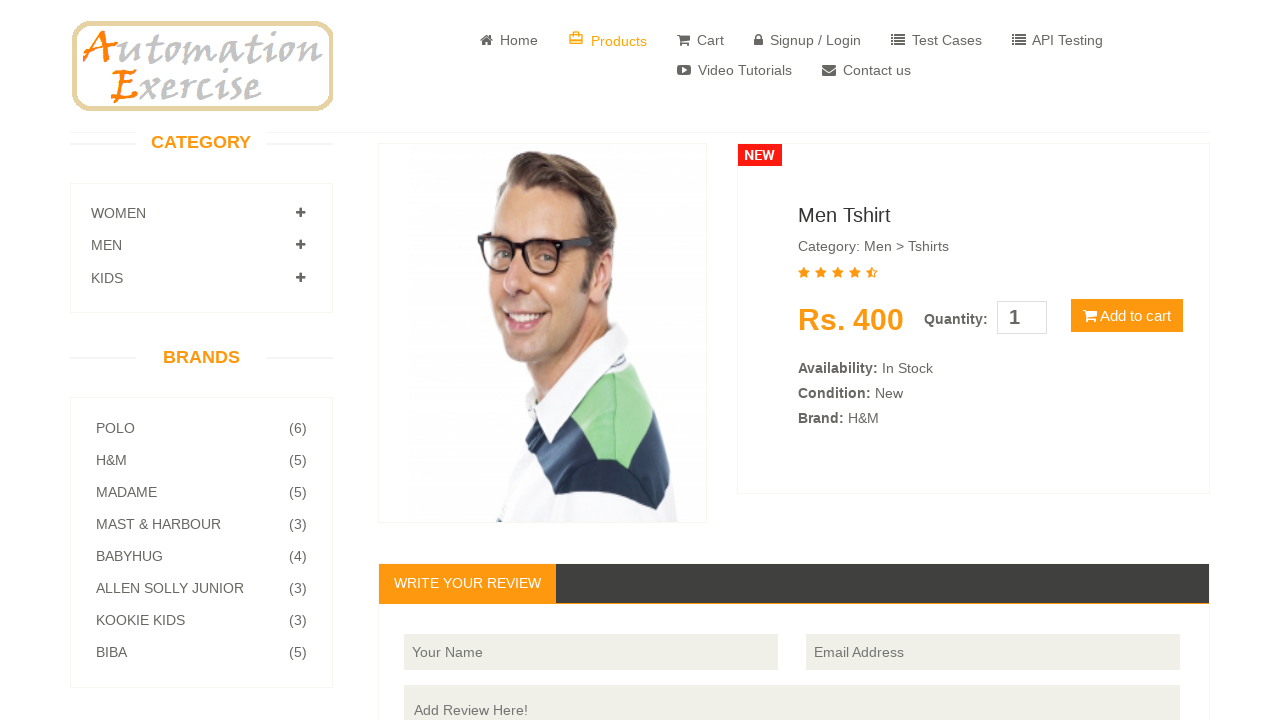

Waited 2 seconds after continuing shopping
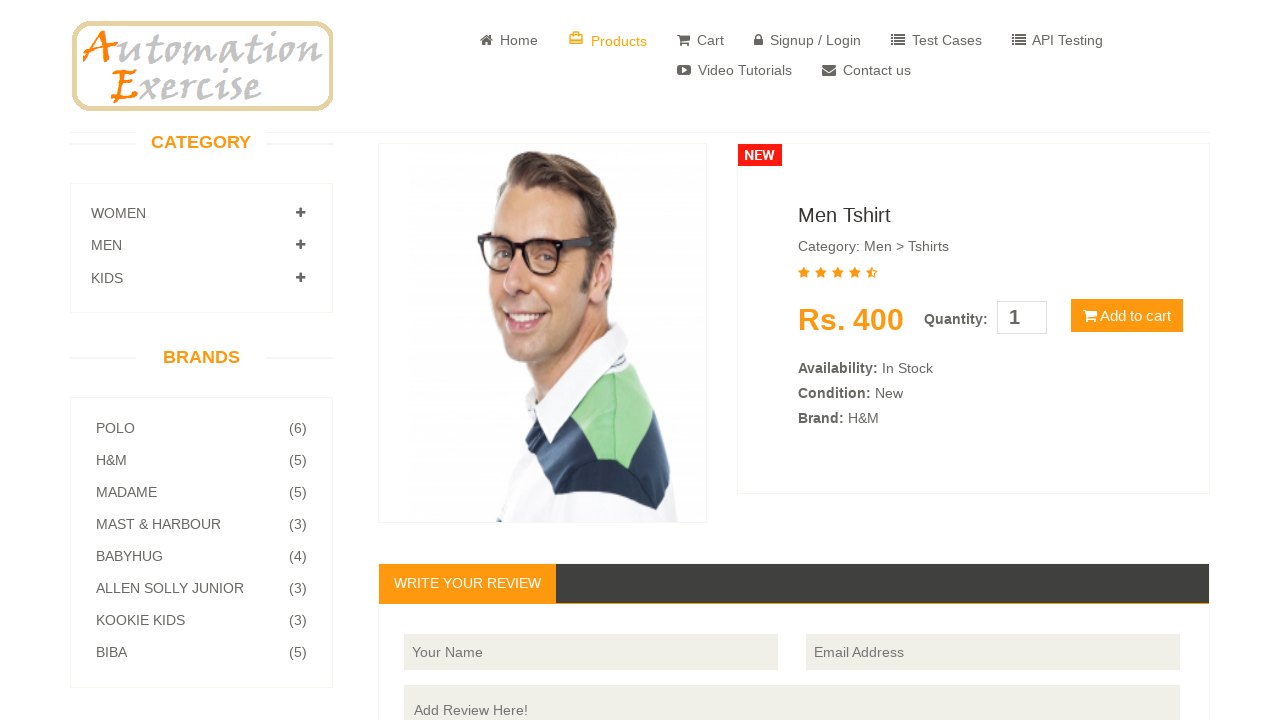

Clicked cart link in header to navigate to cart page at (700, 40) on xpath=/html[1]/body[1]/header[1]/div[1]/div[1]/div[1]/div[2]/div[1]/ul[1]/li[3]/
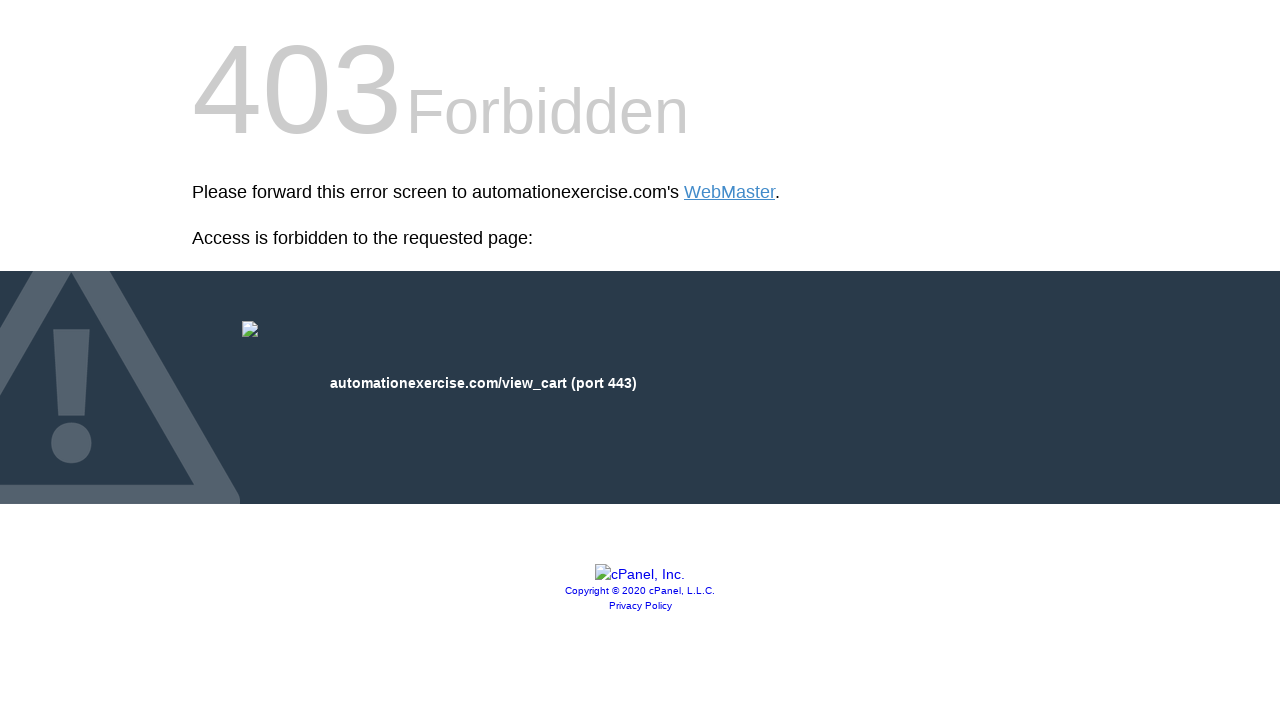

Waited 8 seconds for cart page to fully load
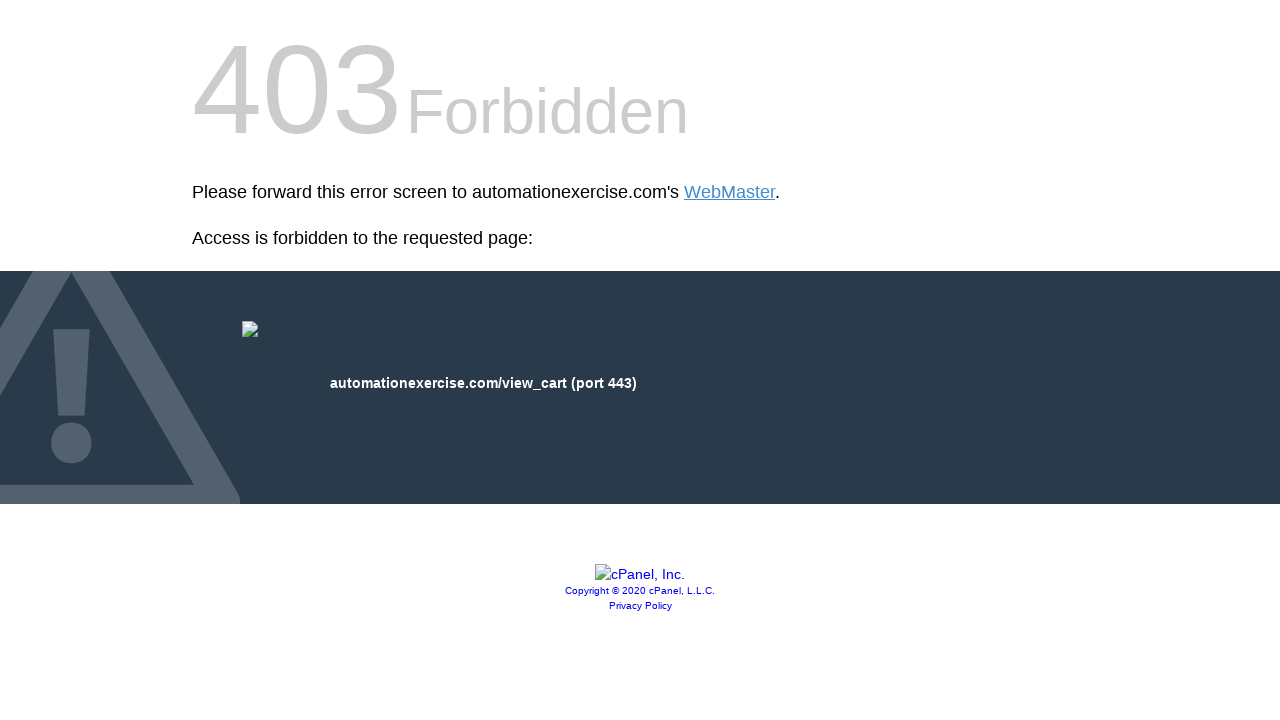

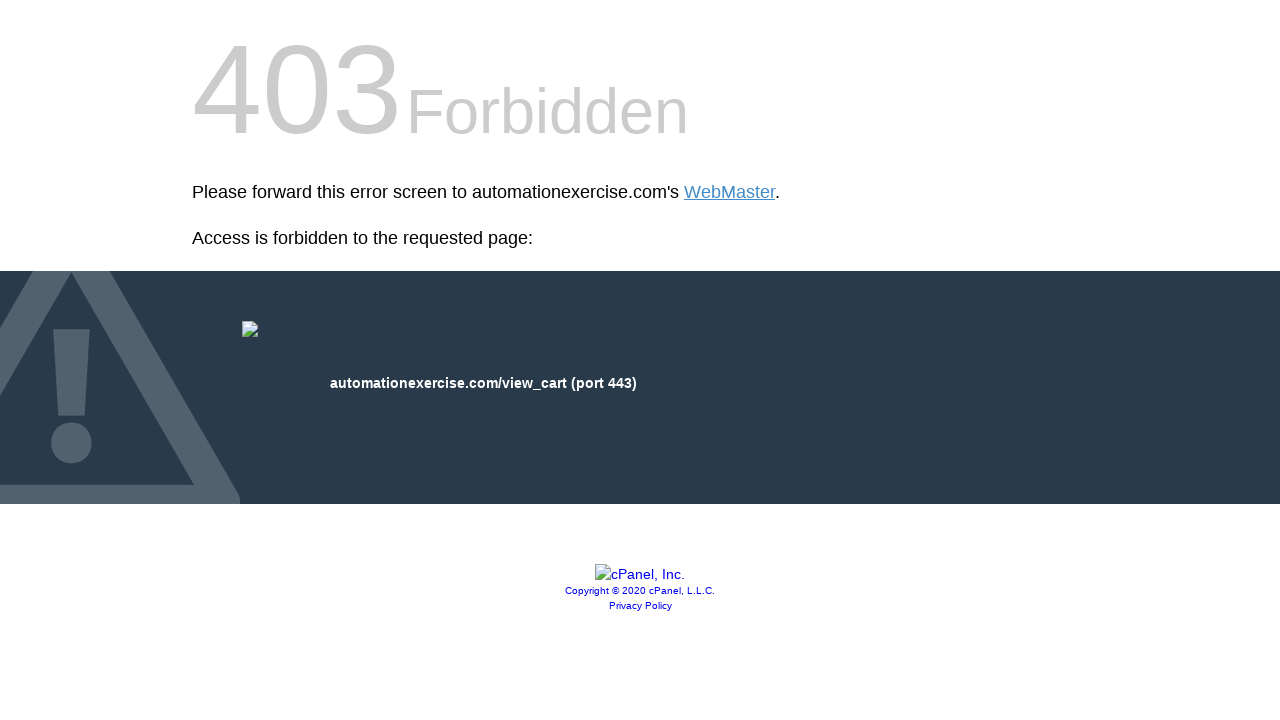